Tests multiple window handling by clicking a link that opens a new window, switching to the new window to verify its content displays "New Window", then closing both windows.

Starting URL: http://the-internet.herokuapp.com/

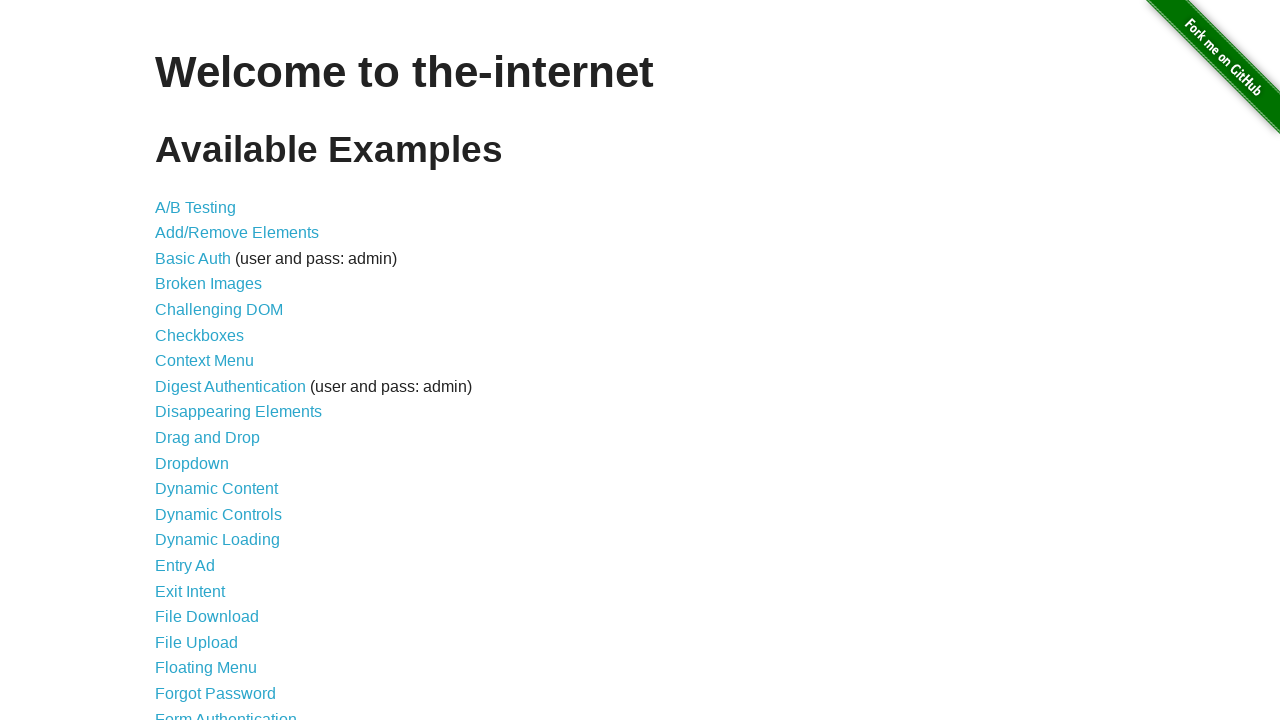

Clicked on 'Multiple Windows' link at (218, 369) on text=Multiple Windows
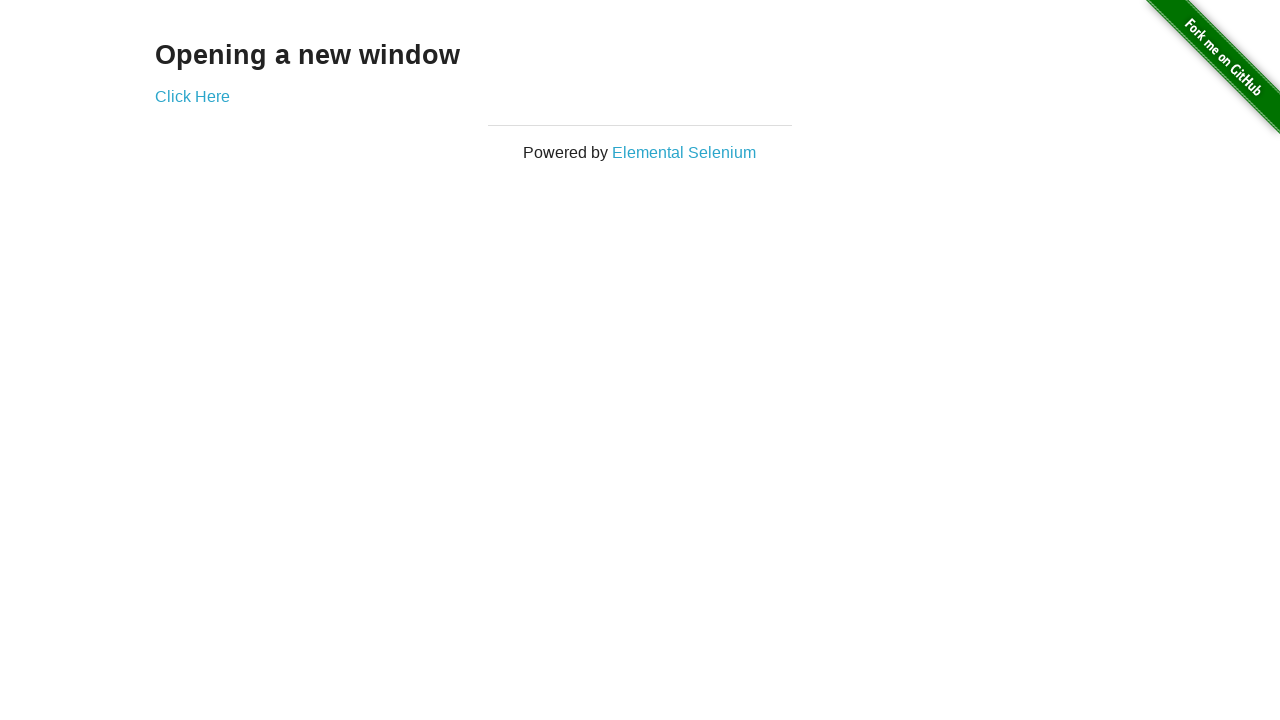

Clicked 'Click Here' link to open new window at (192, 96) on text=Click Here
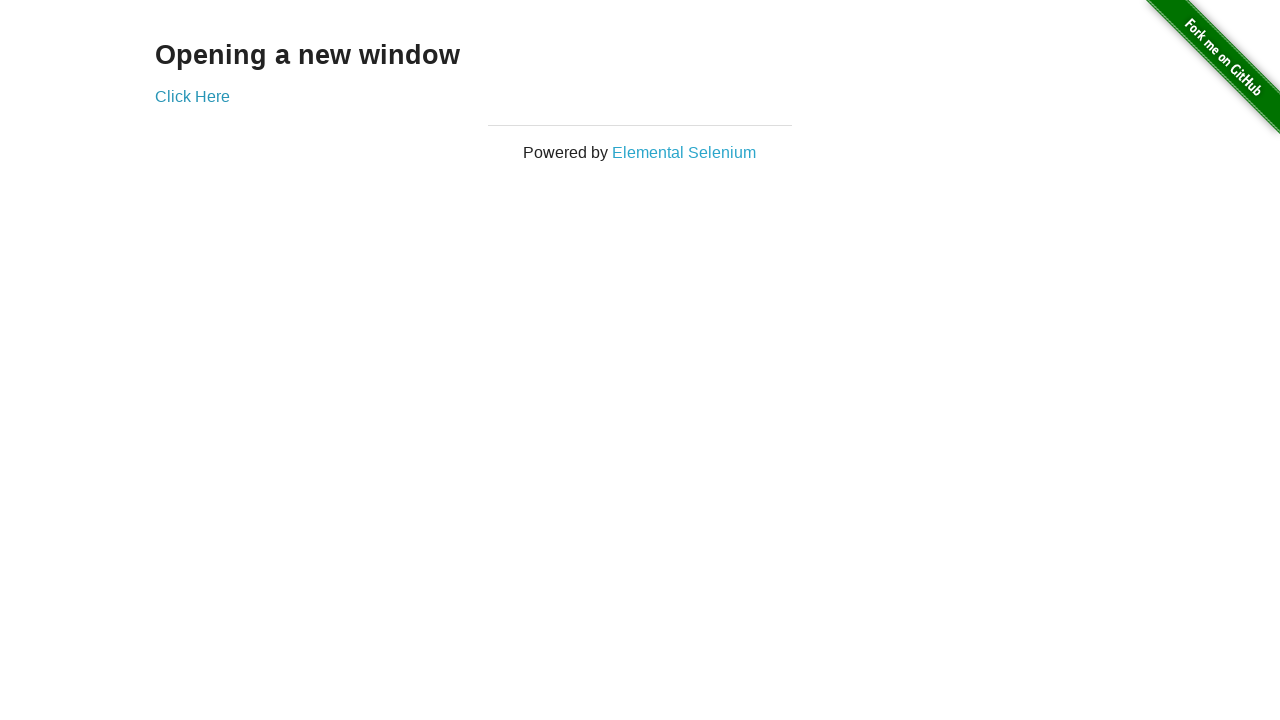

Captured new window/tab reference
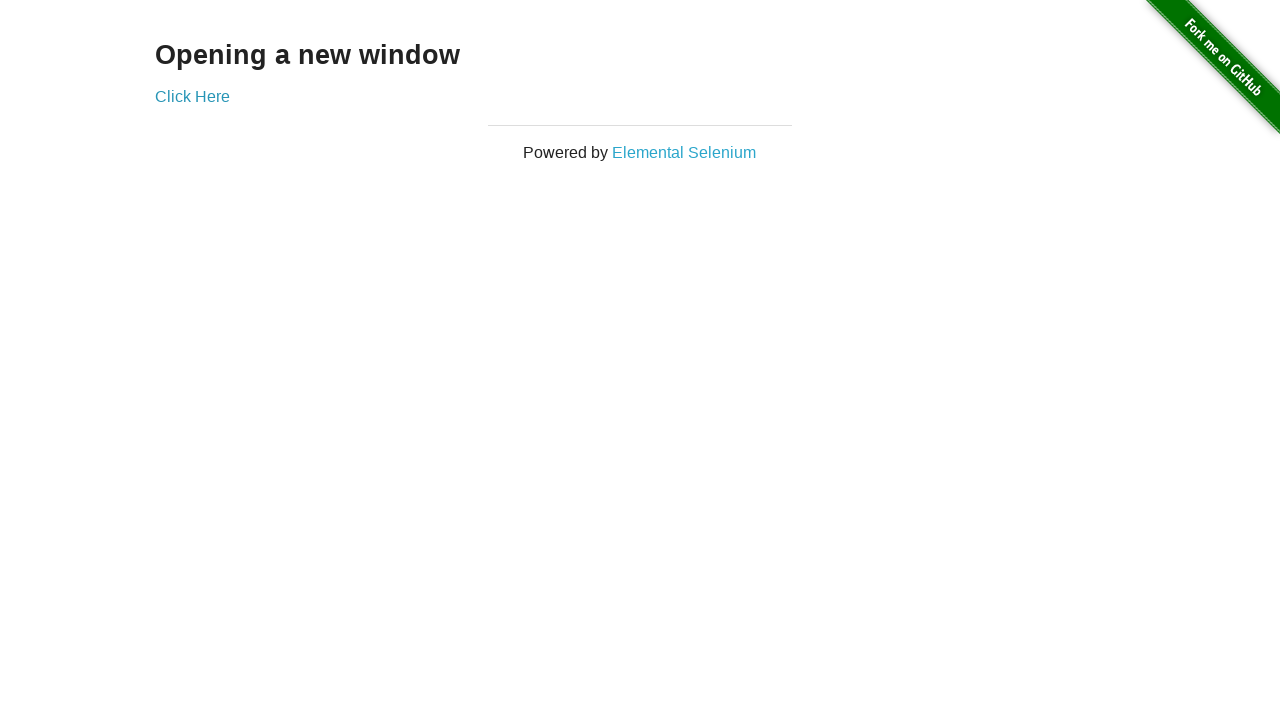

New window loaded successfully
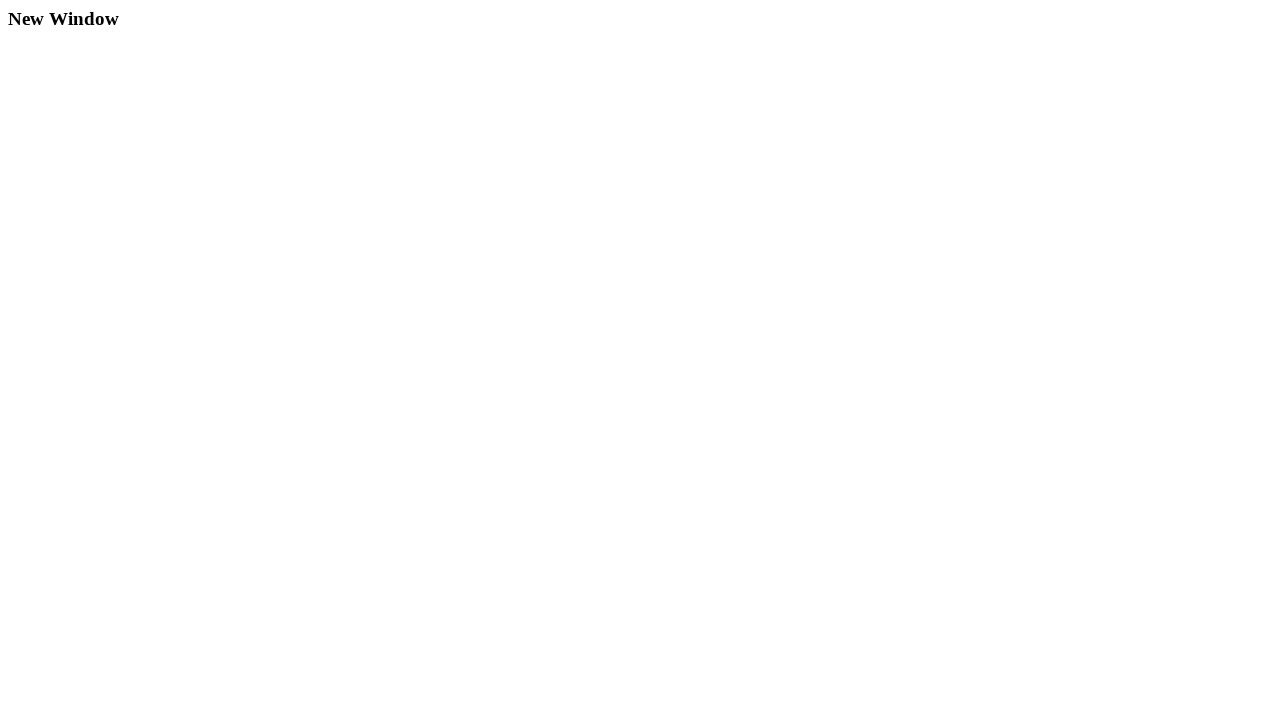

Retrieved text content from new window heading
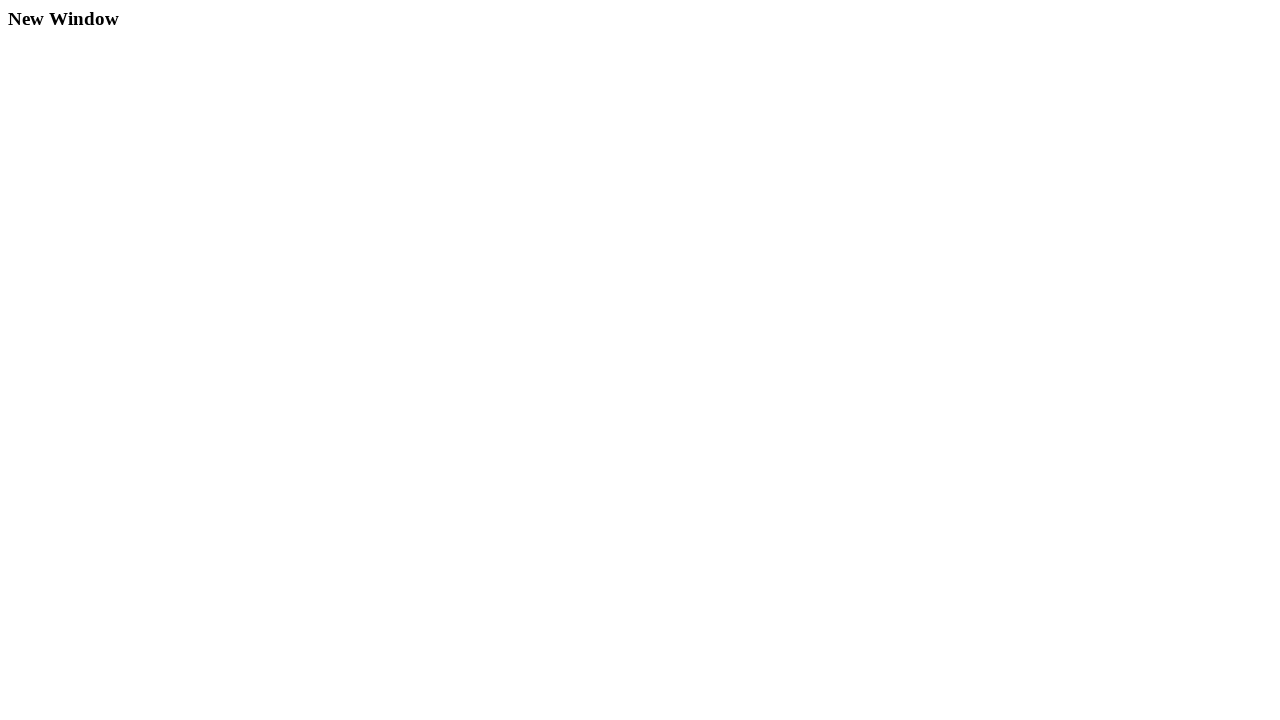

Verified new window displays 'New Window' text
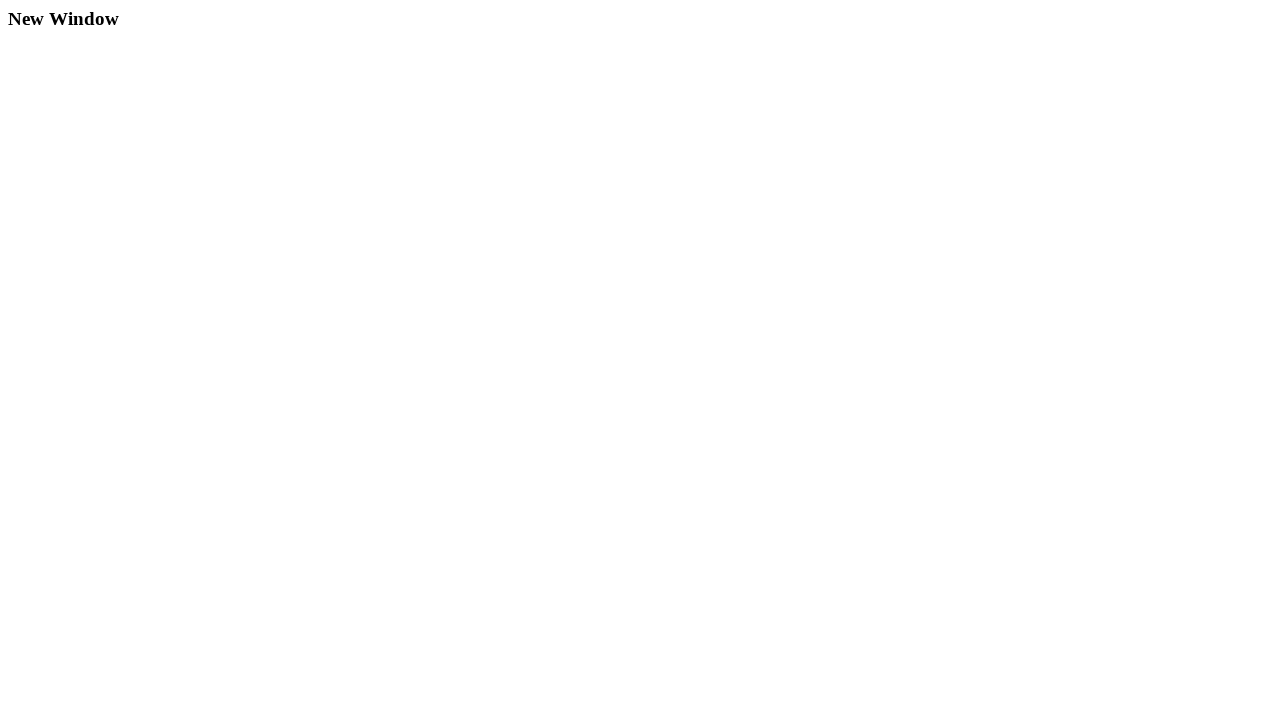

Closed the new window
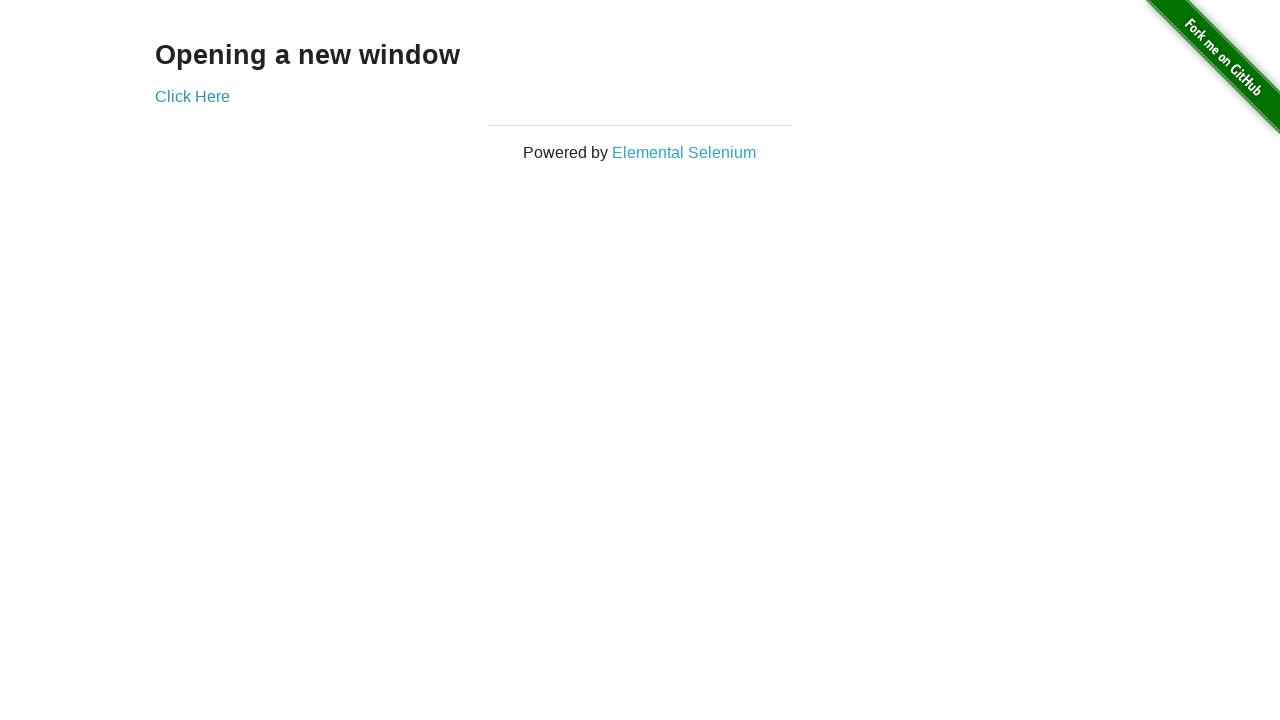

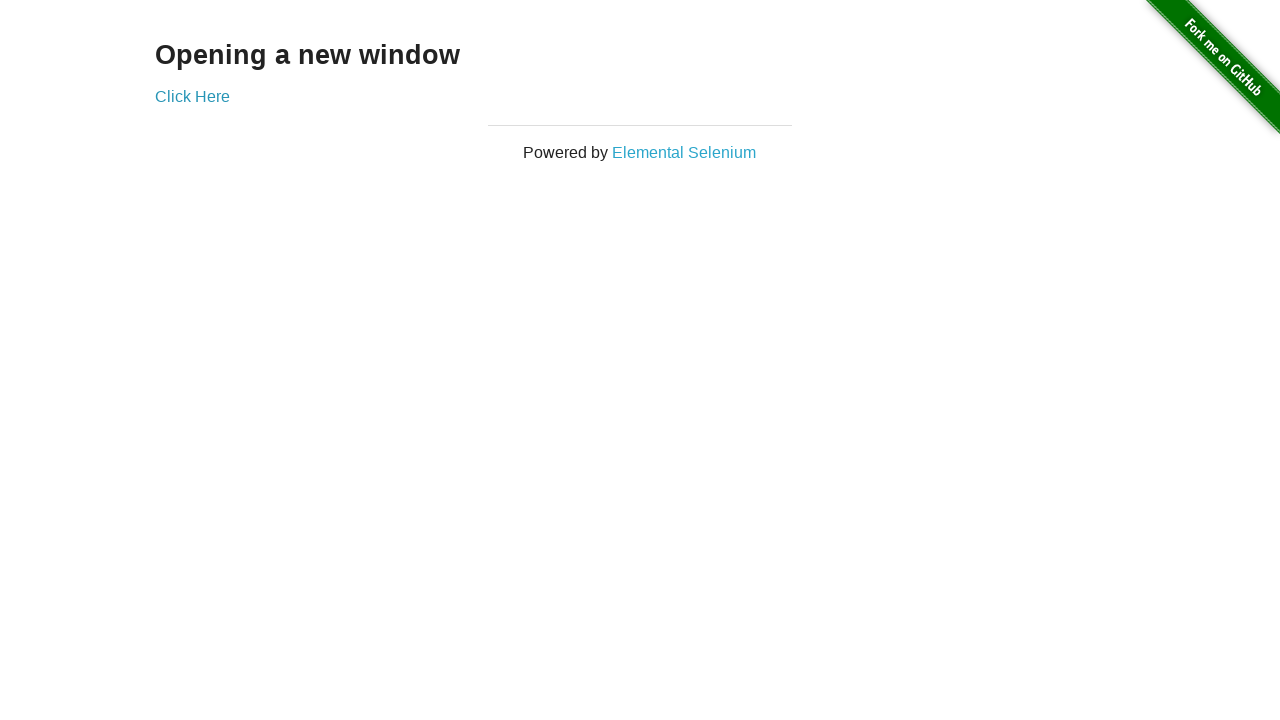